Tests the add/remove elements functionality by clicking the "Add Element" button multiple times and verifying that the corresponding "Delete" buttons are created (Firefox version)

Starting URL: http://the-internet.herokuapp.com/add_remove_elements/

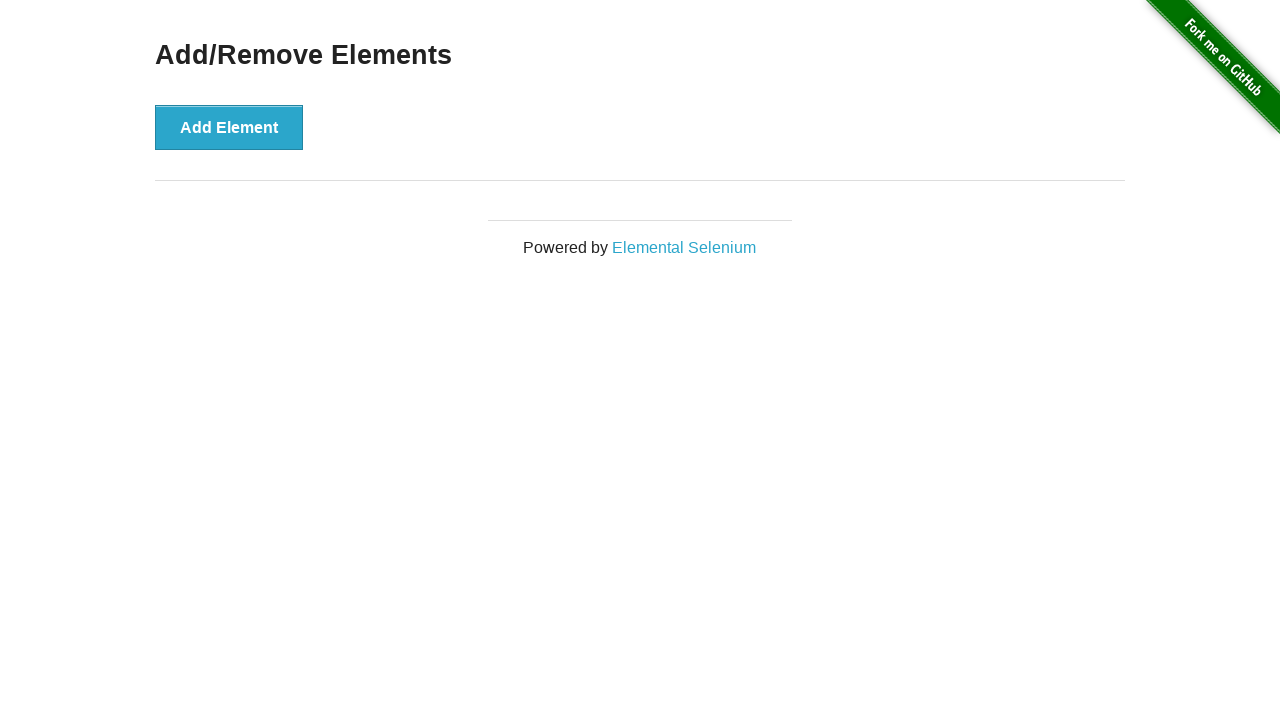

Clicked 'Add Element' button at (229, 127) on button
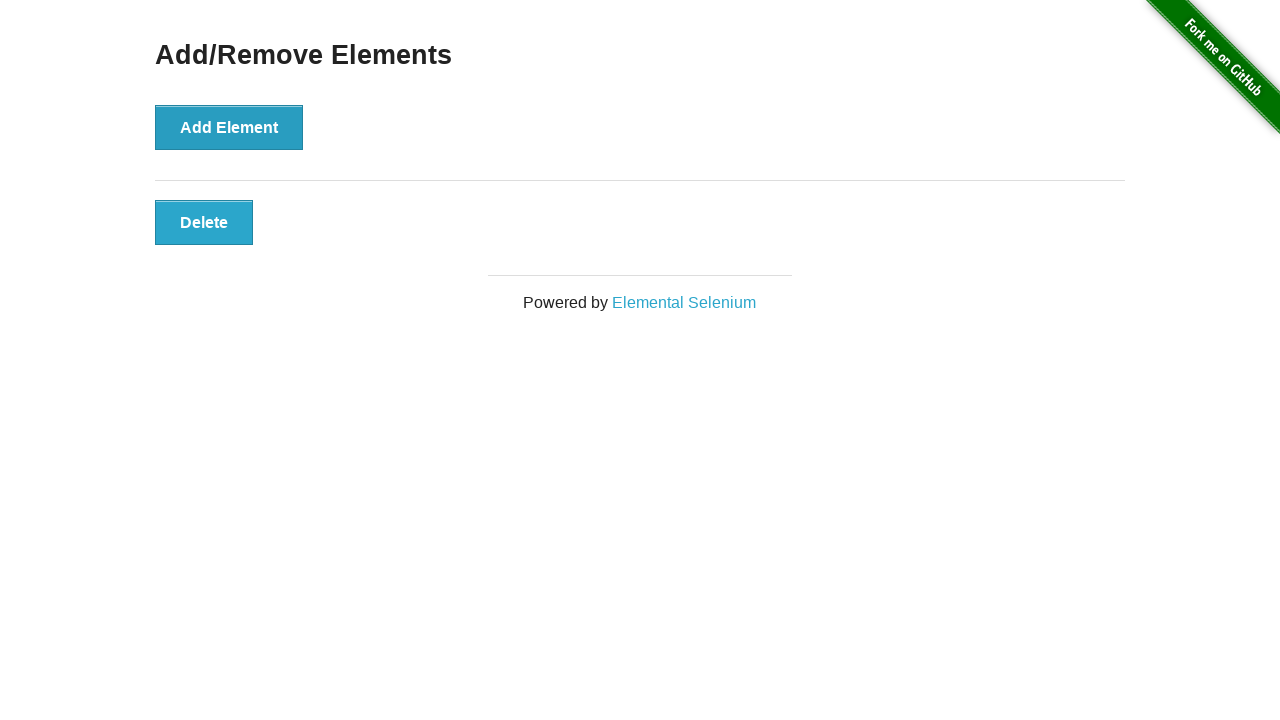

Clicked 'Add Element' button at (229, 127) on button
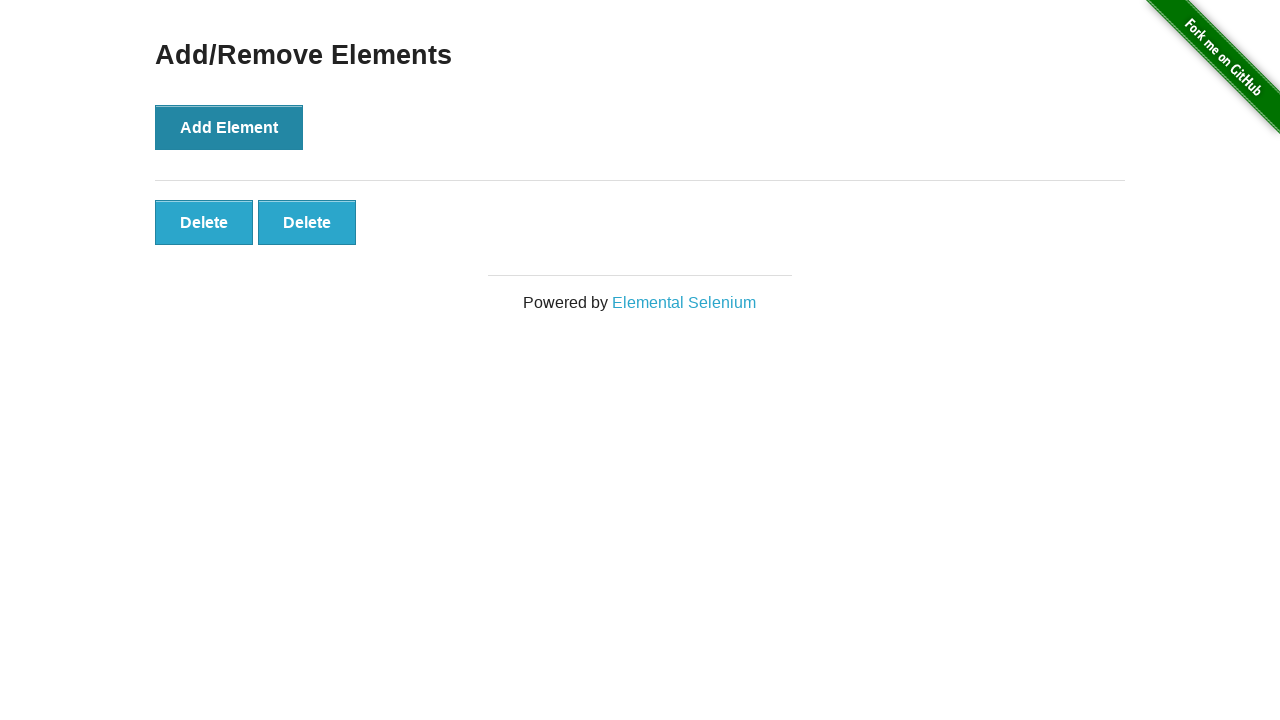

Clicked 'Add Element' button at (229, 127) on button
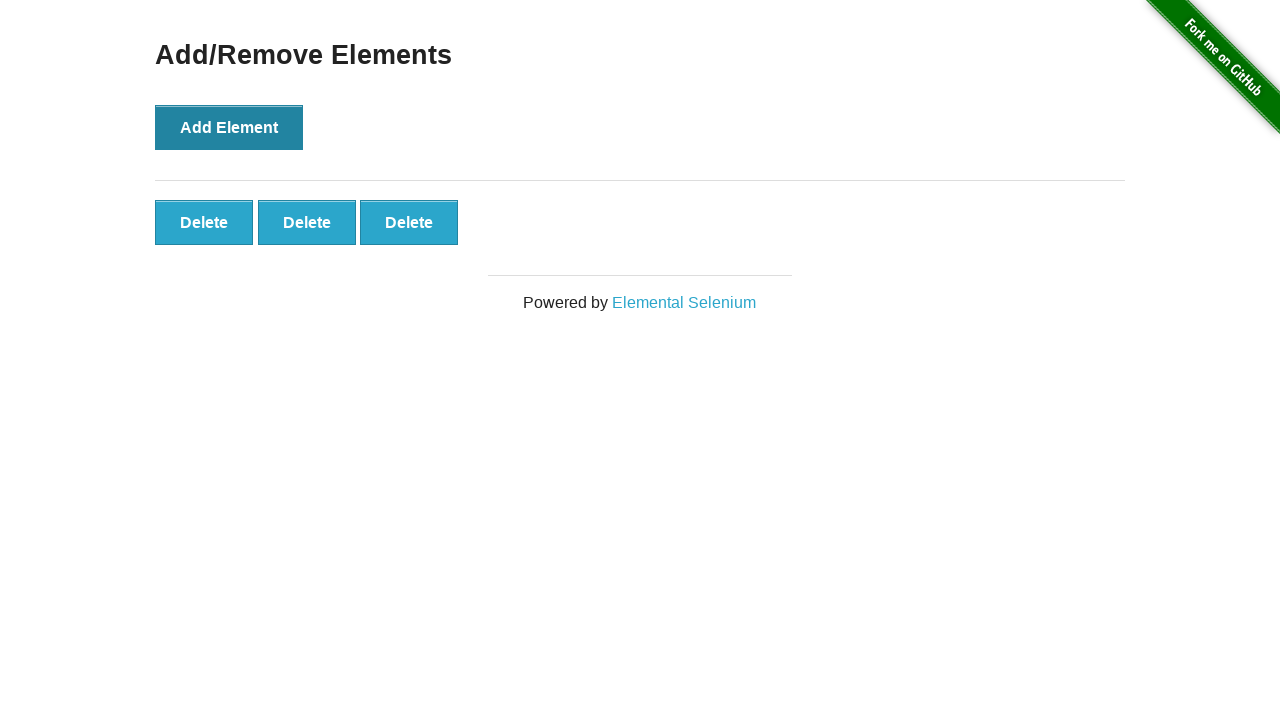

Clicked 'Add Element' button at (229, 127) on button
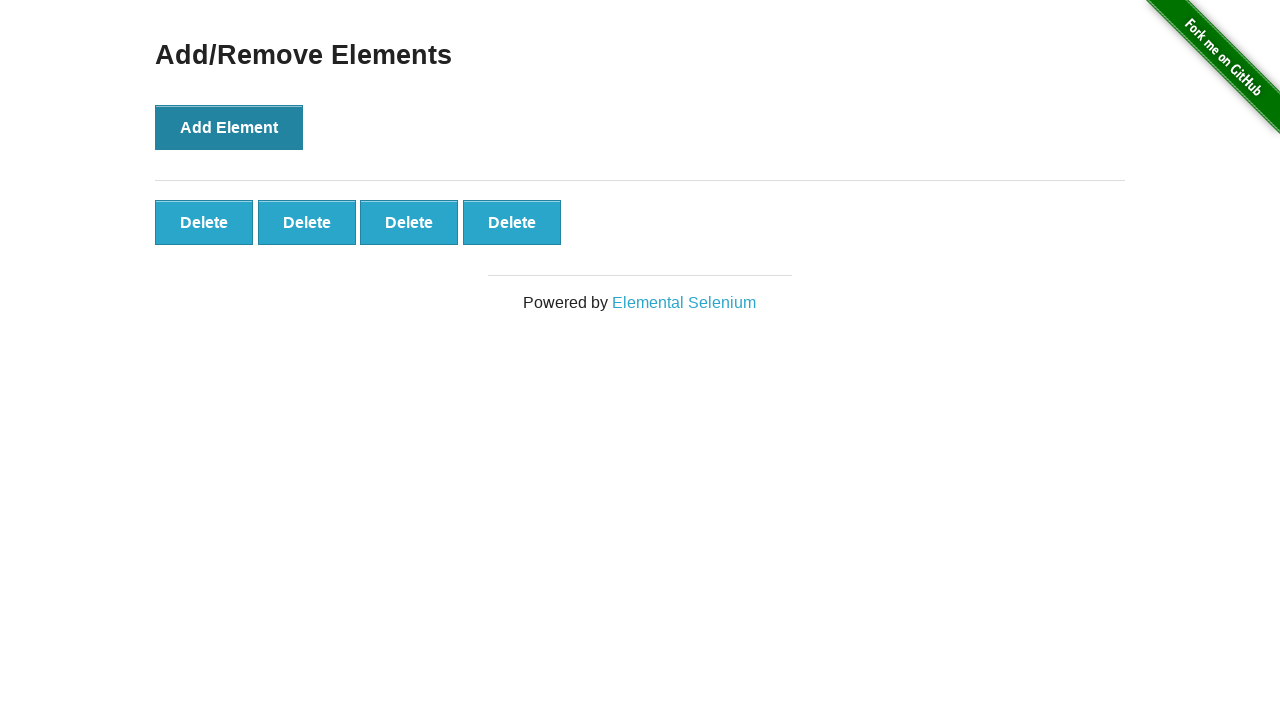

Clicked 'Add Element' button at (229, 127) on button
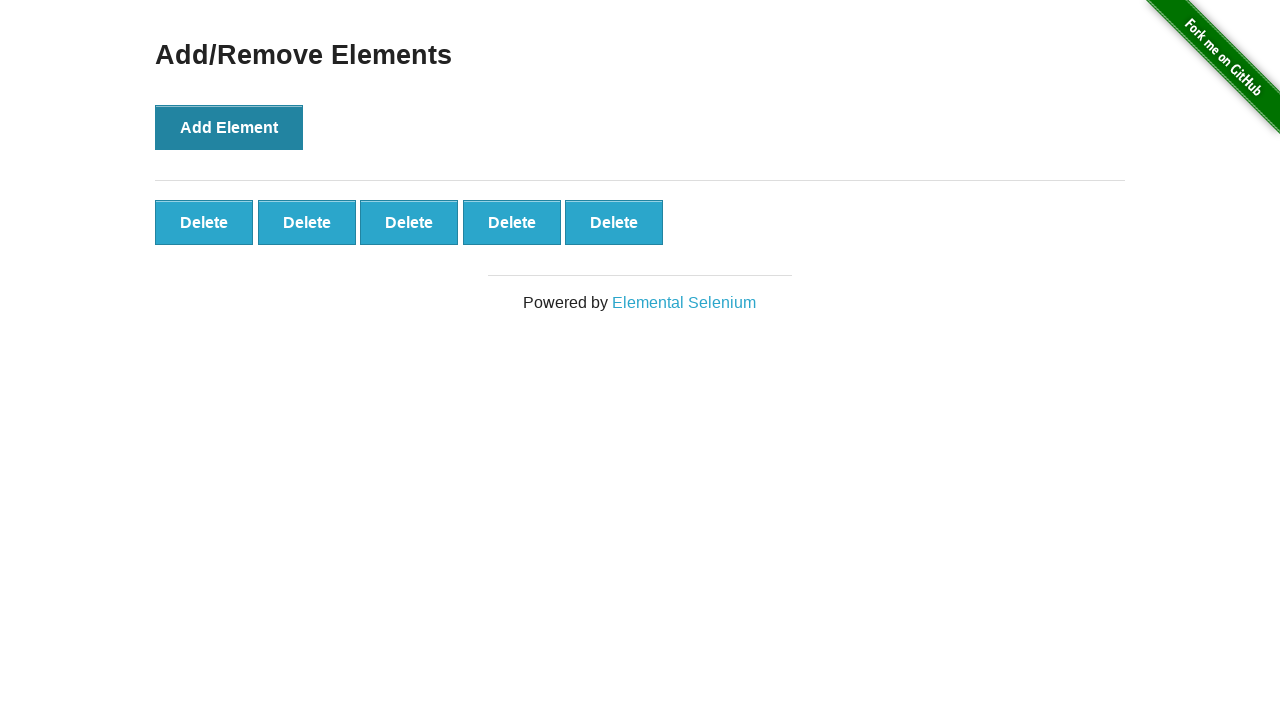

Verified that 'Delete' buttons are present after adding elements
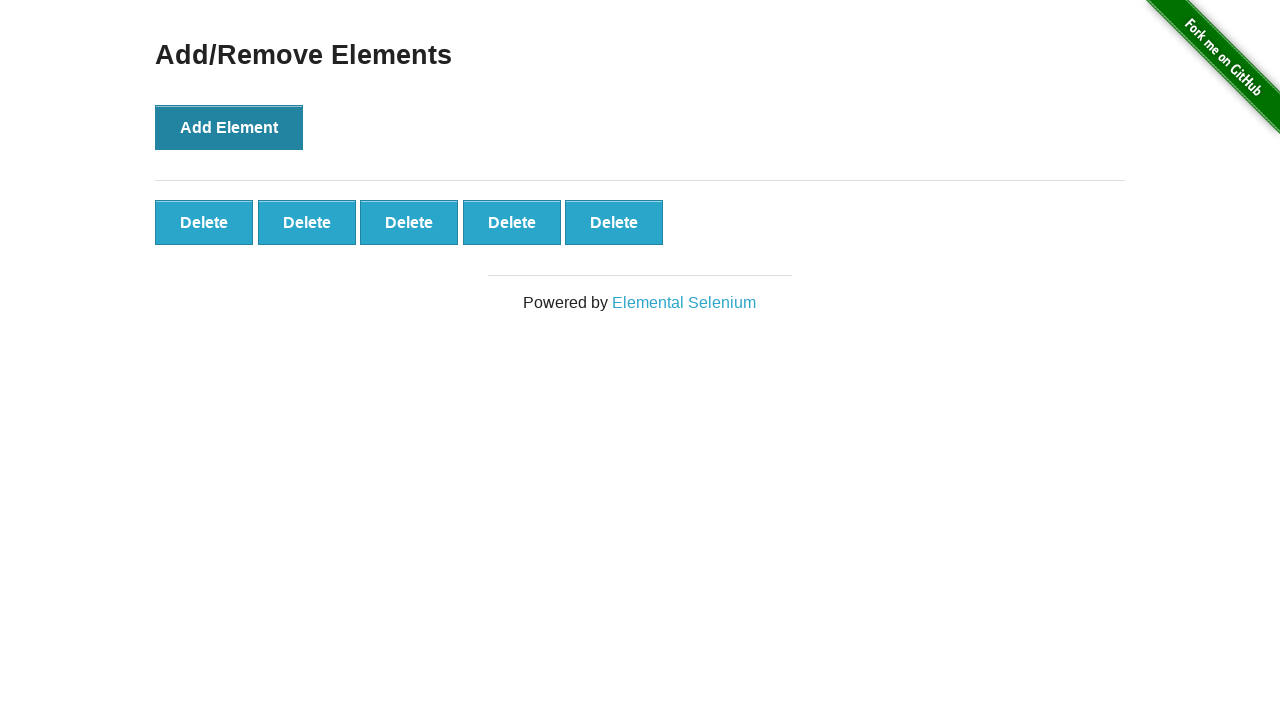

Located all 'Delete' buttons
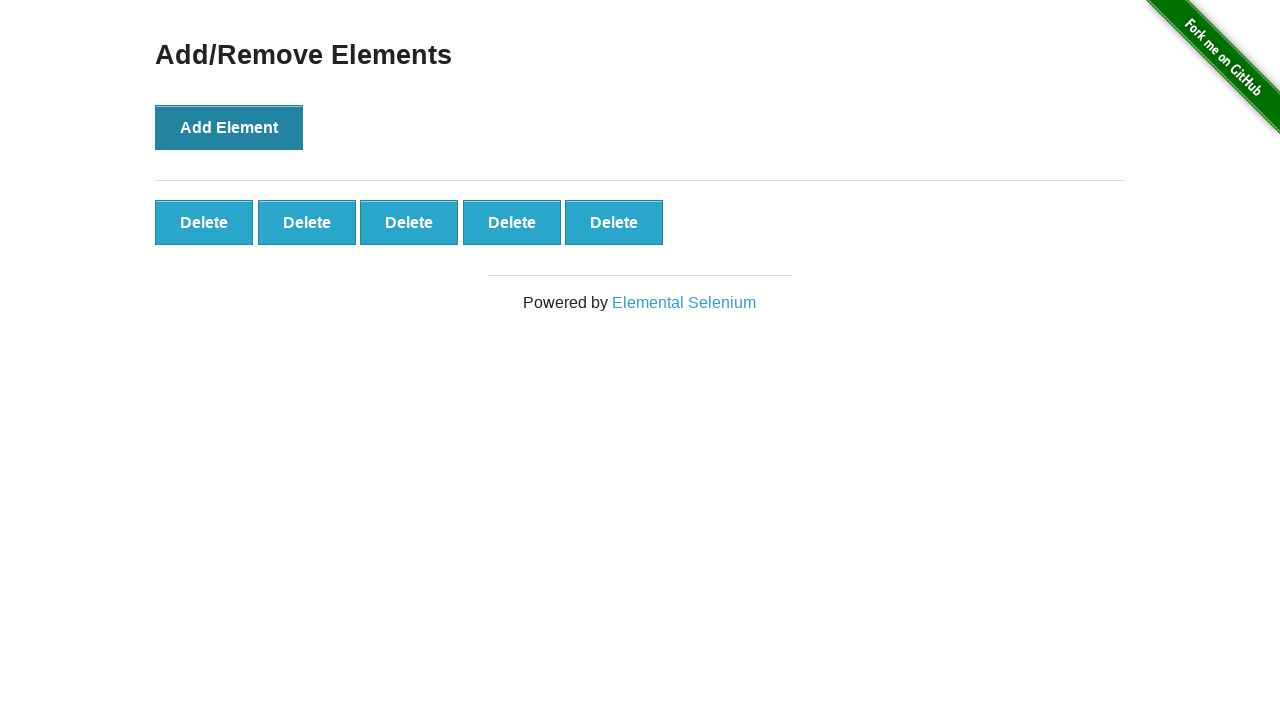

Confirmed last 'Delete' button is visible and ready
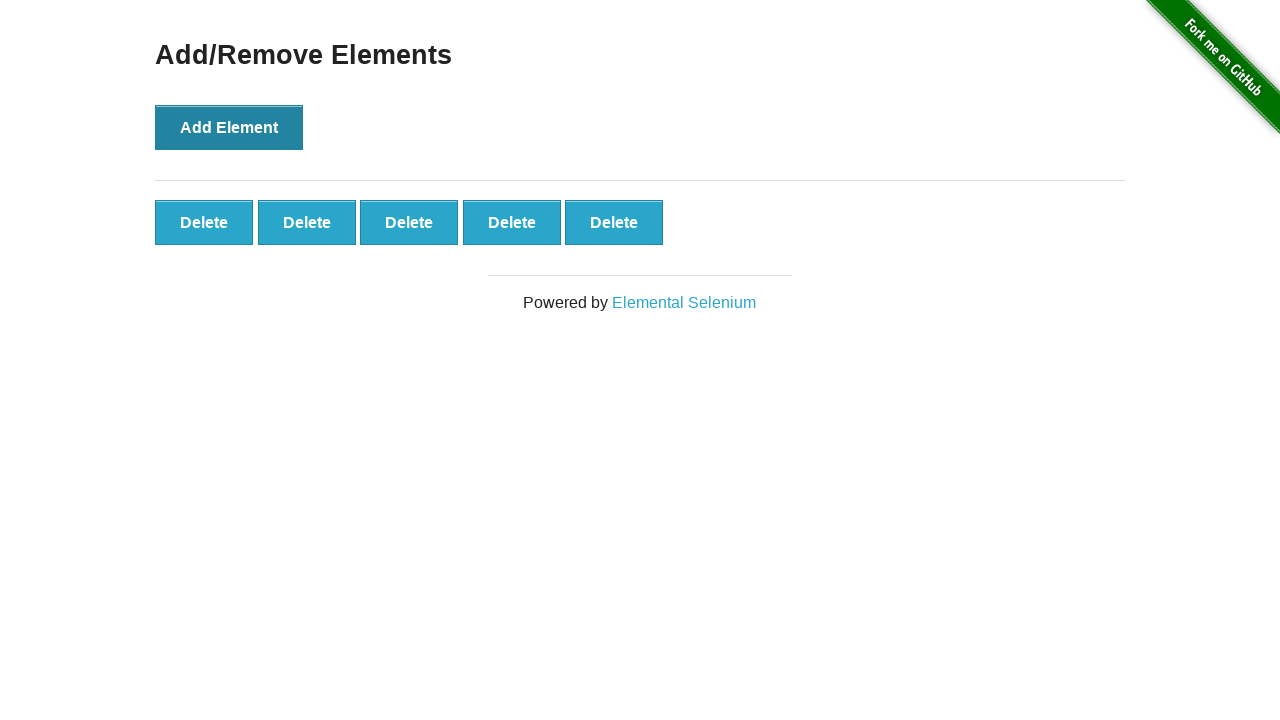

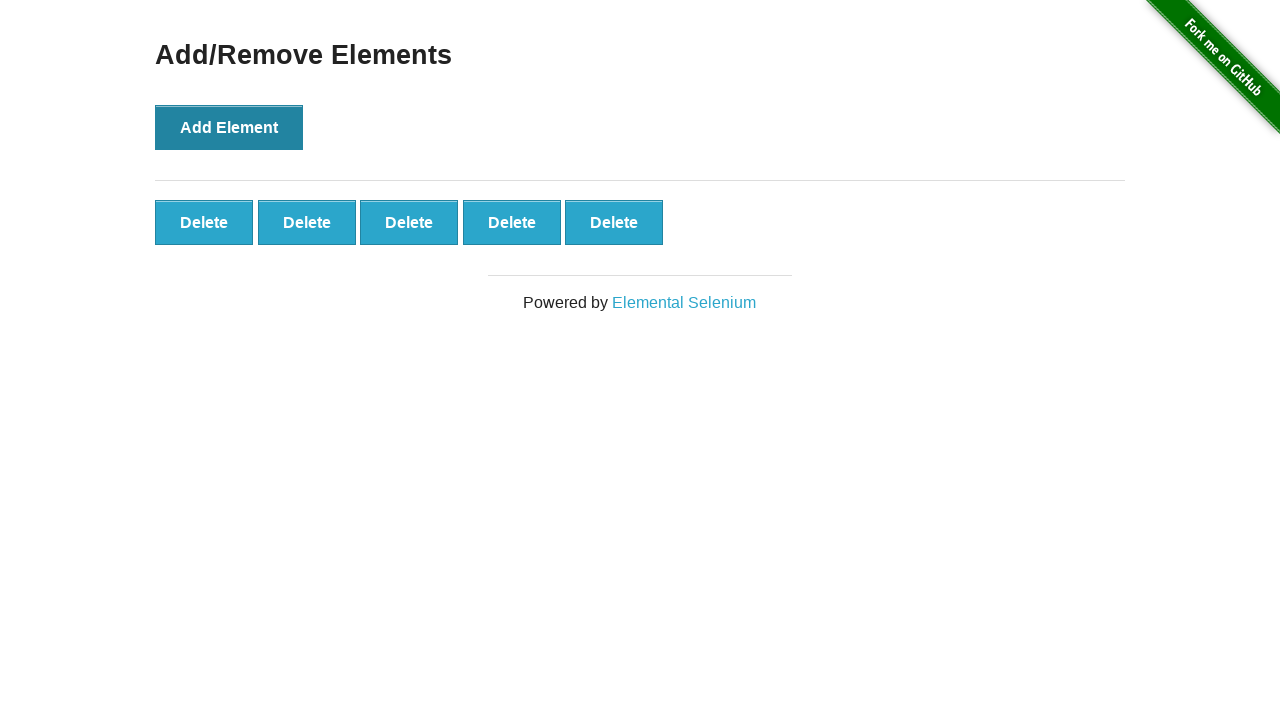